Tests sorting the Email column in ascending order by clicking the column header and verifying the text values are sorted alphabetically.

Starting URL: http://the-internet.herokuapp.com/tables

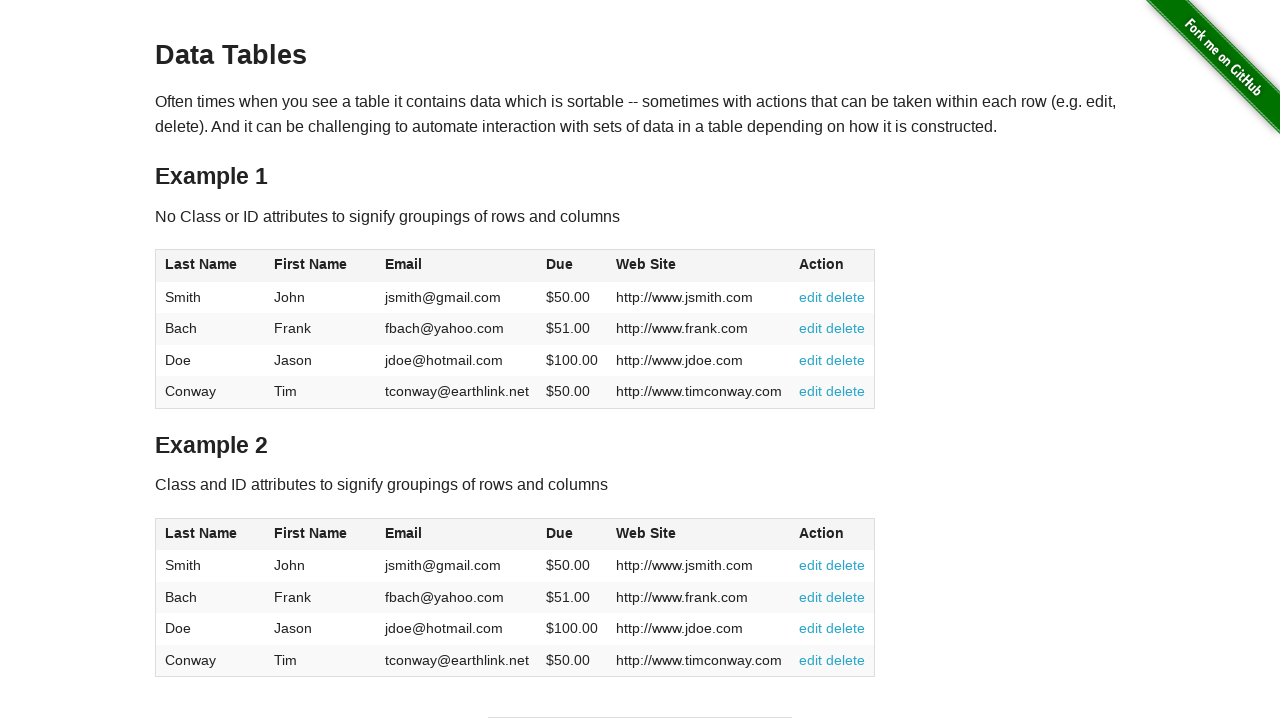

Clicked Email column header to sort in ascending order at (457, 266) on #table1 thead tr th:nth-of-type(3)
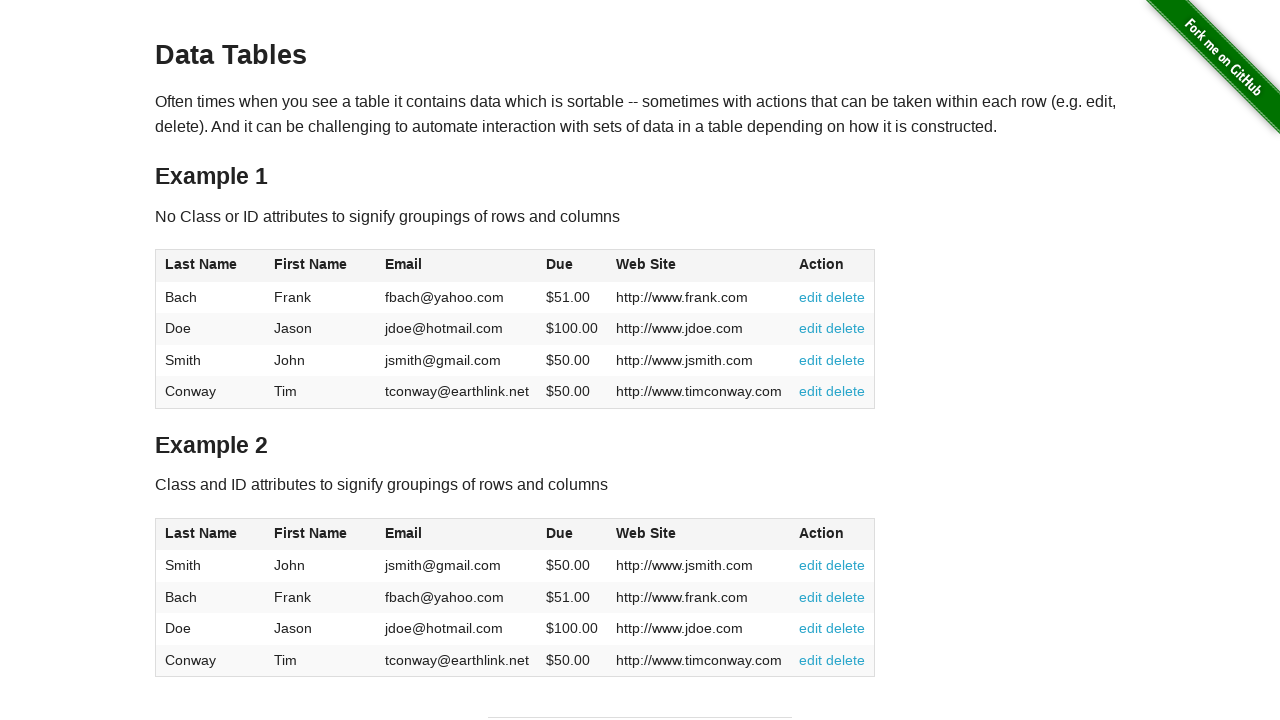

Table updated after sorting Email column
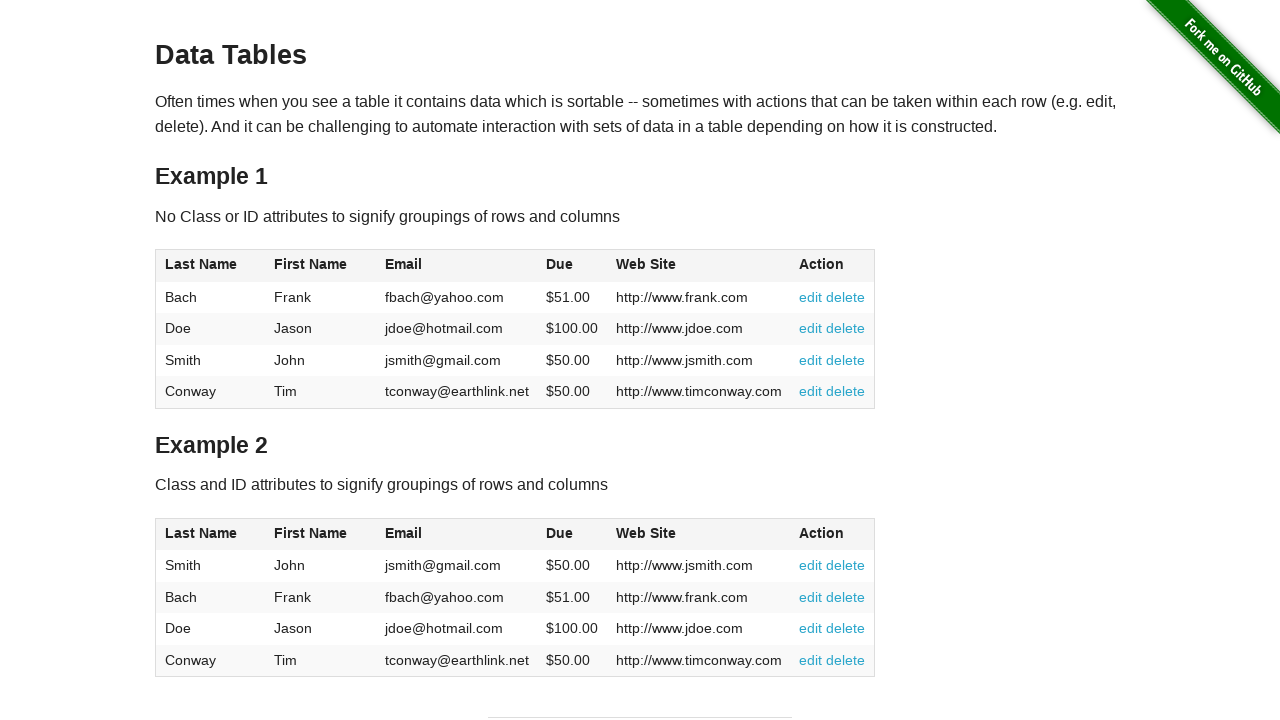

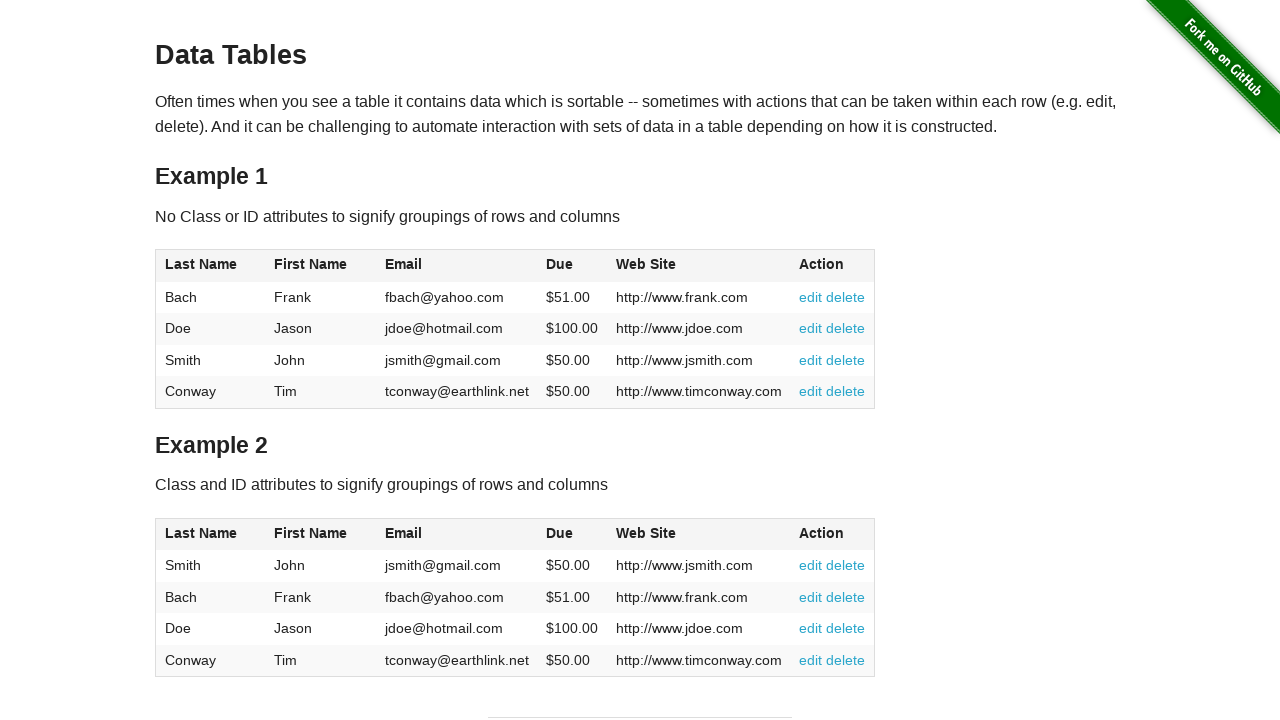